Tests form submission functionality by filling out a pizza order form with customer details (name, phone, email, size, delivery time, comments) and submitting it.

Starting URL: https://mcp-eval-website.vercel.app/forms/

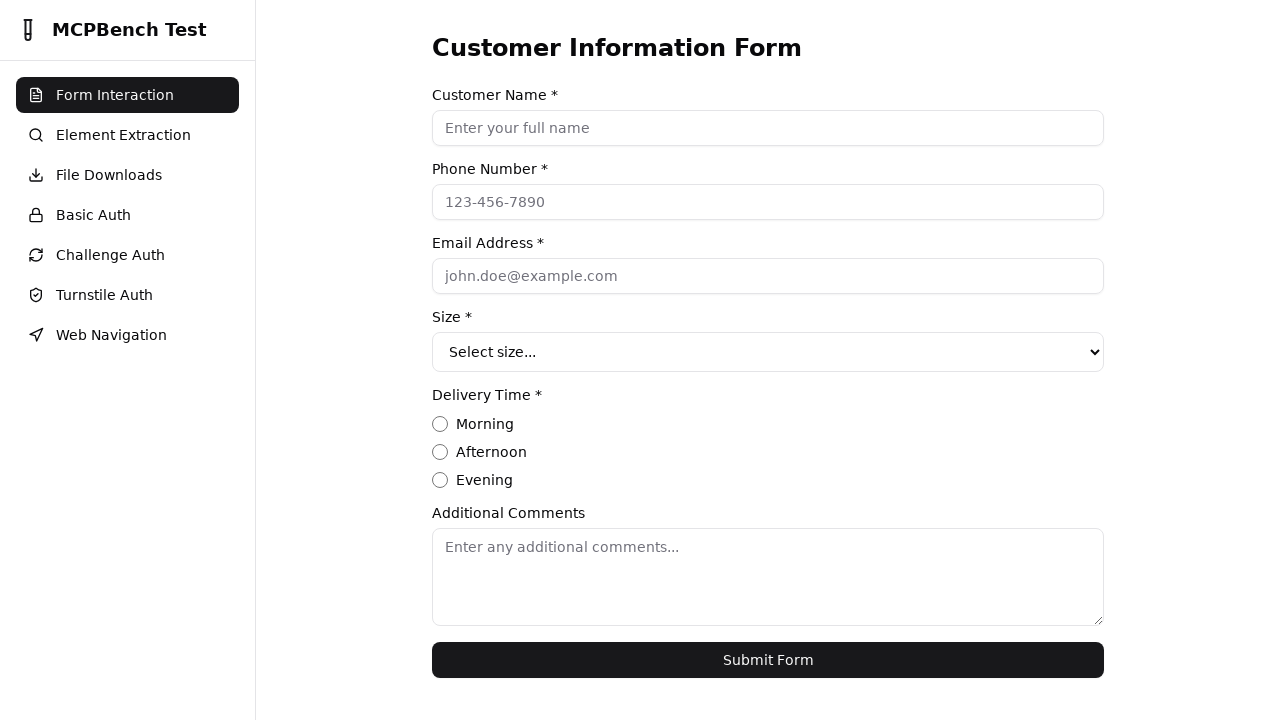

Form loaded successfully
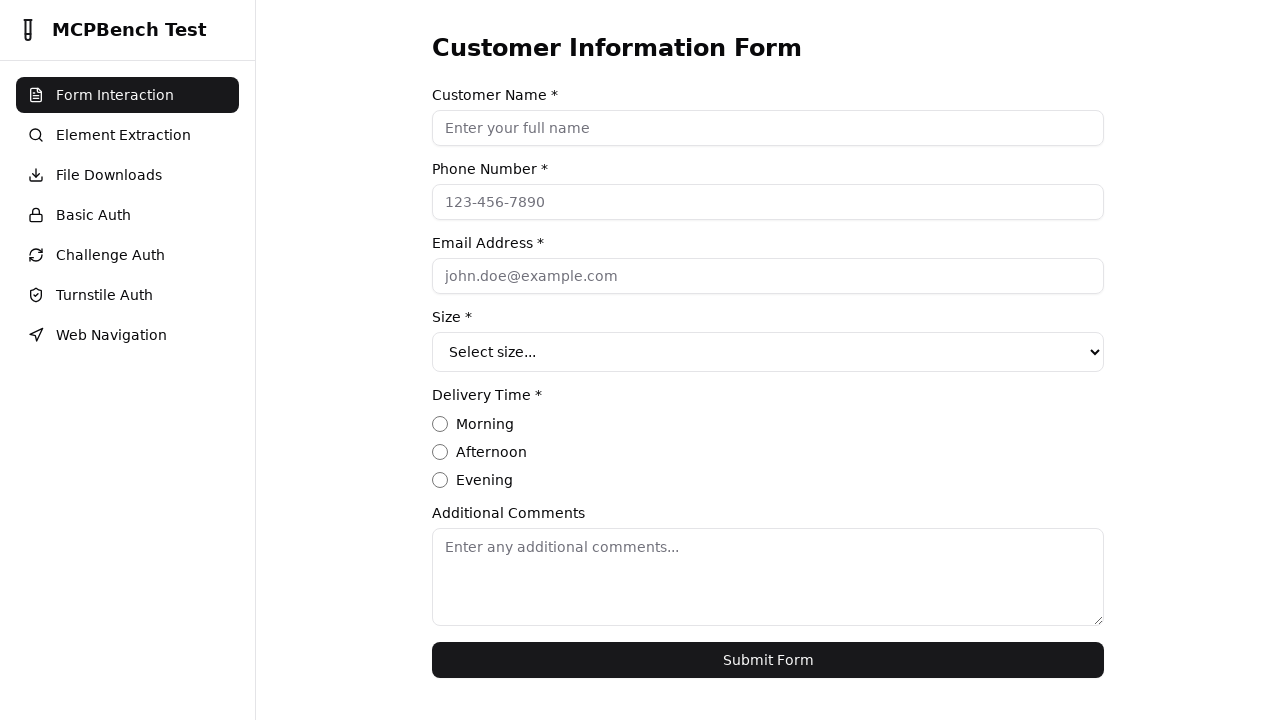

Filled customer name field with 'Jane Smith' on input[name='custname']
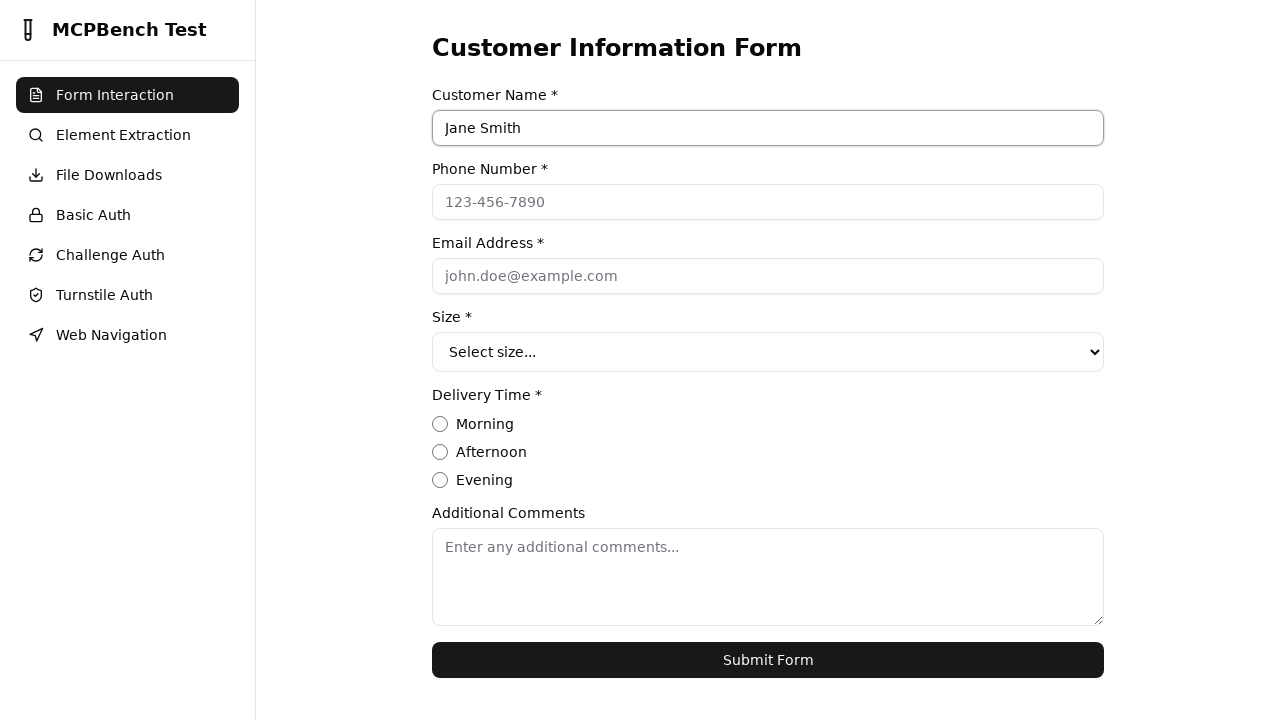

Filled phone number field with '555-987-6543' on input[name='custtel']
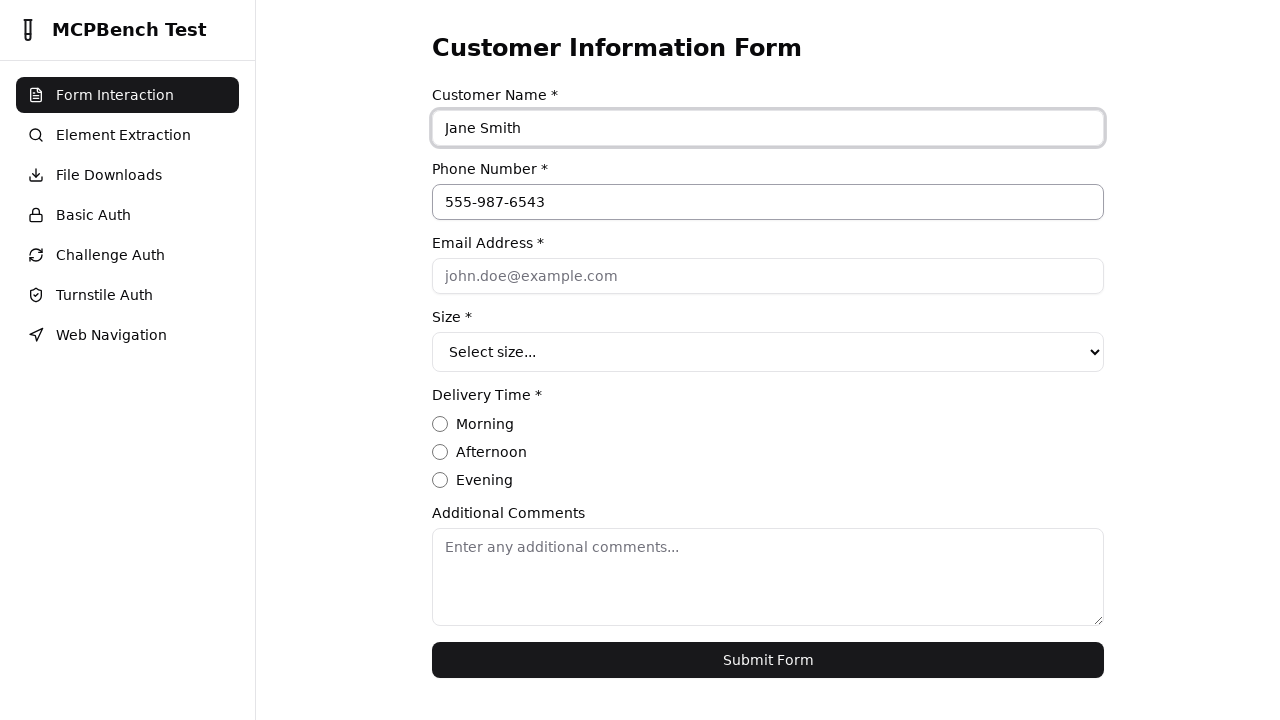

Filled email field with 'jane.smith@testmail.com' on input[name='custemail']
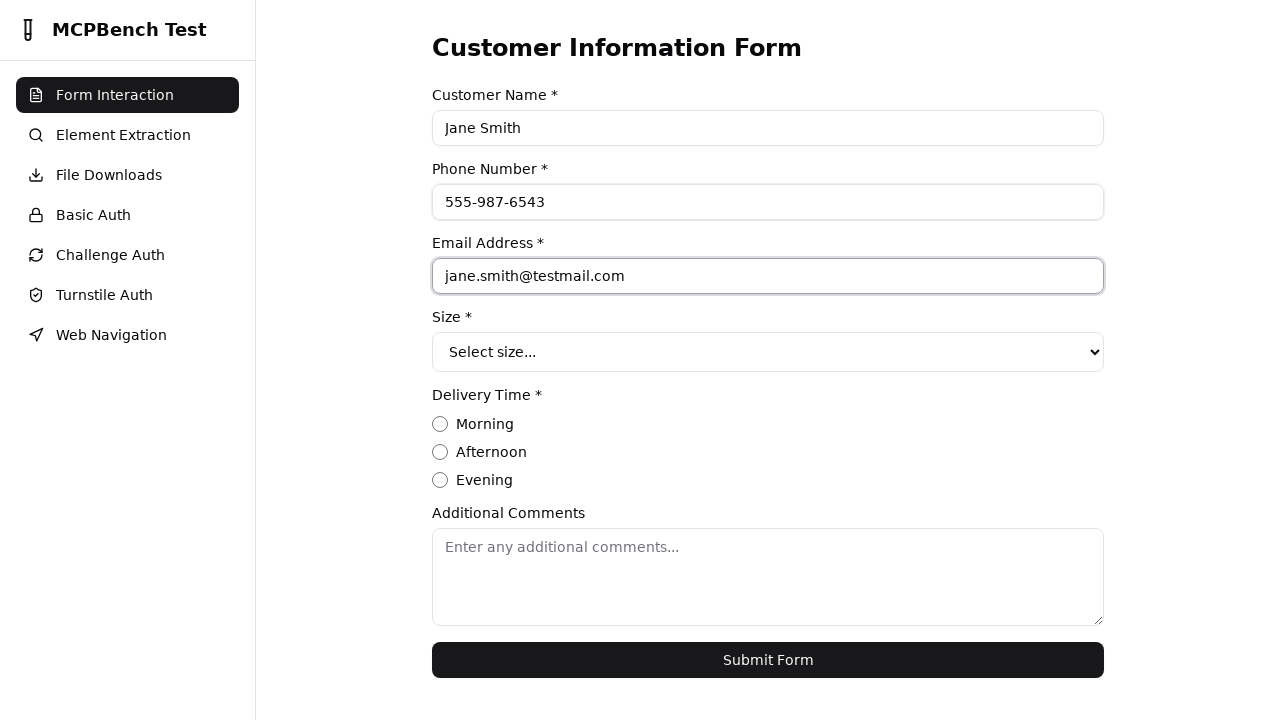

Selected pizza size 'large' using dropdown on select[name='size']
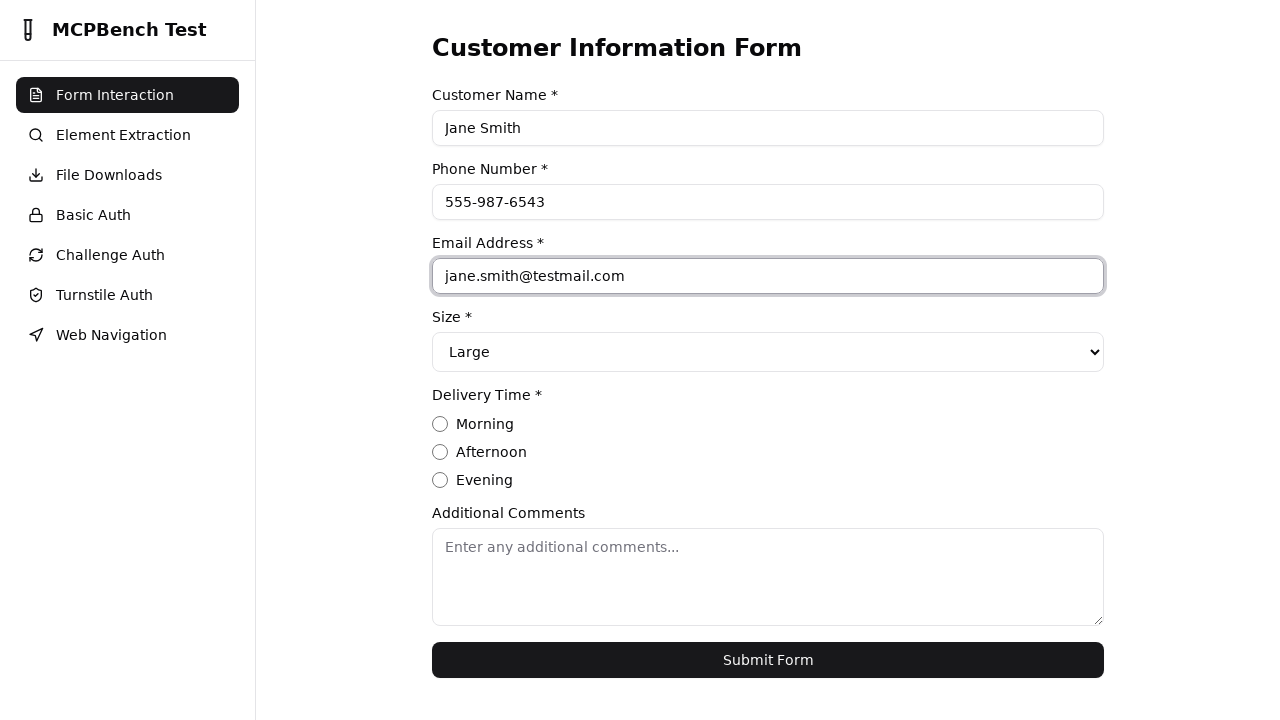

Selected delivery time 'afternoon' using radio button at (440, 452) on input[name='delivery'][value='afternoon']
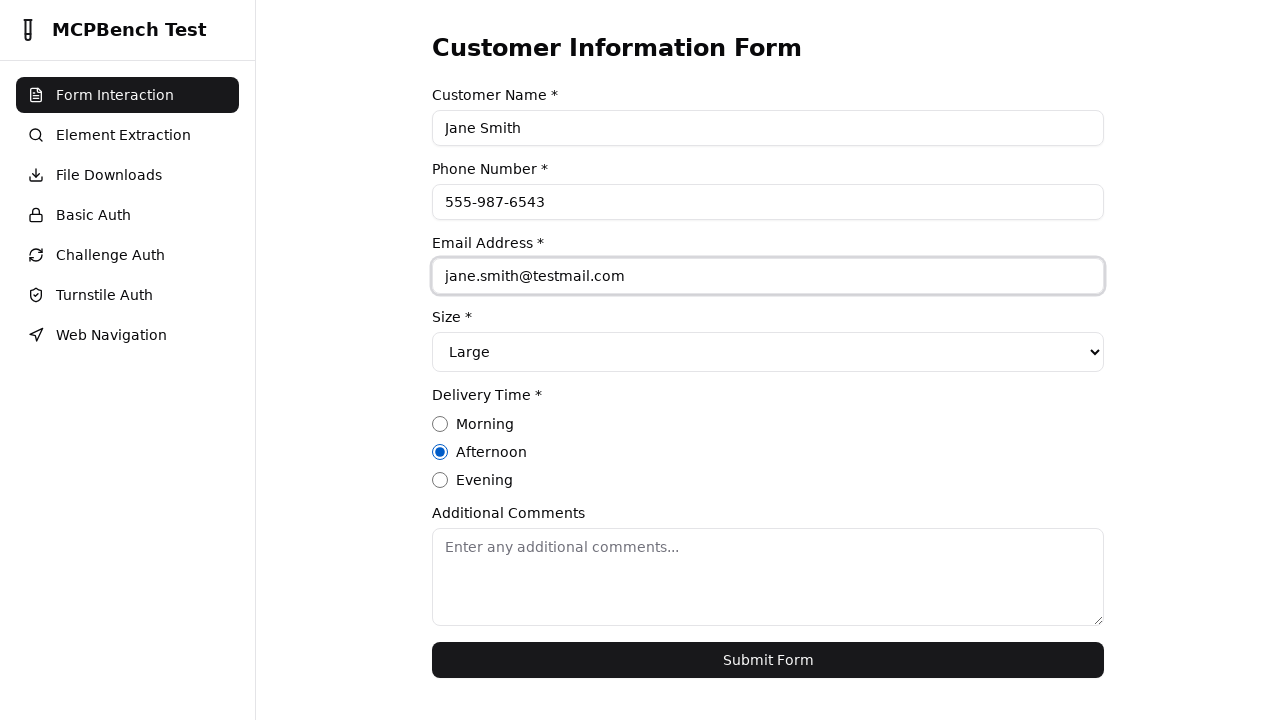

Filled comments field with special instructions on textarea[name='comments']
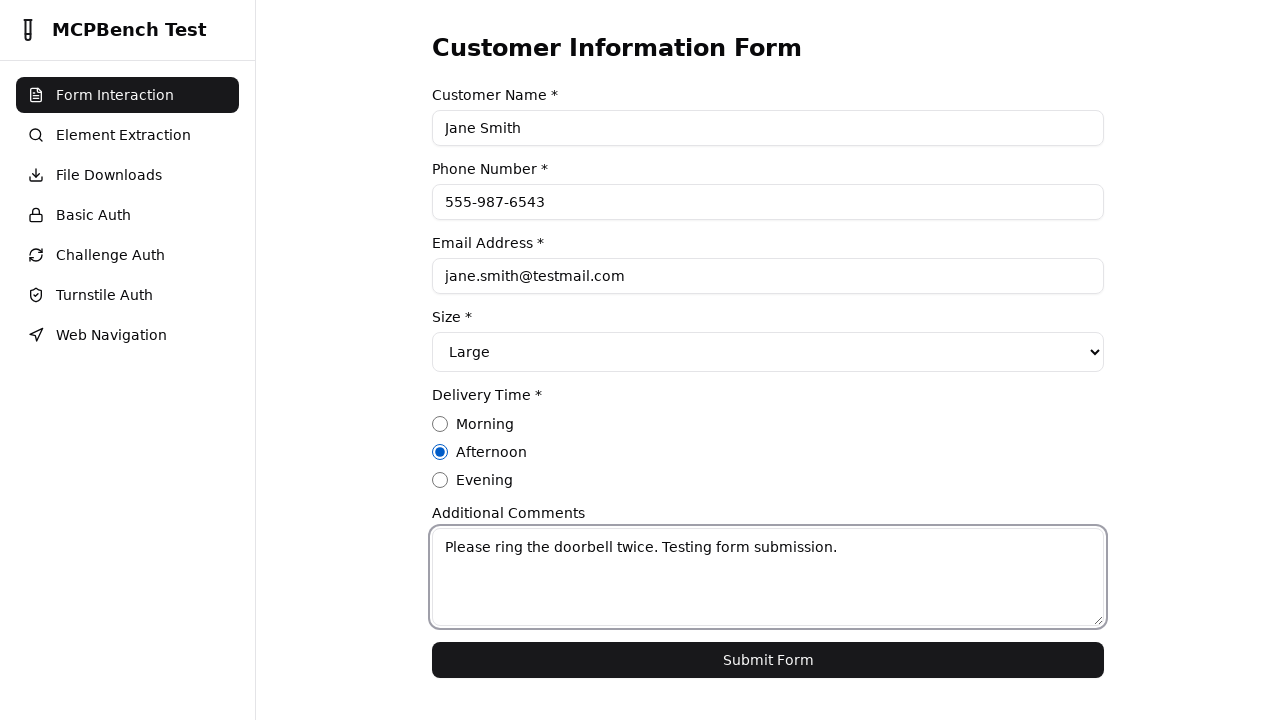

Clicked submit button to submit pizza order form at (768, 660) on input[type='submit'], button[type='submit']
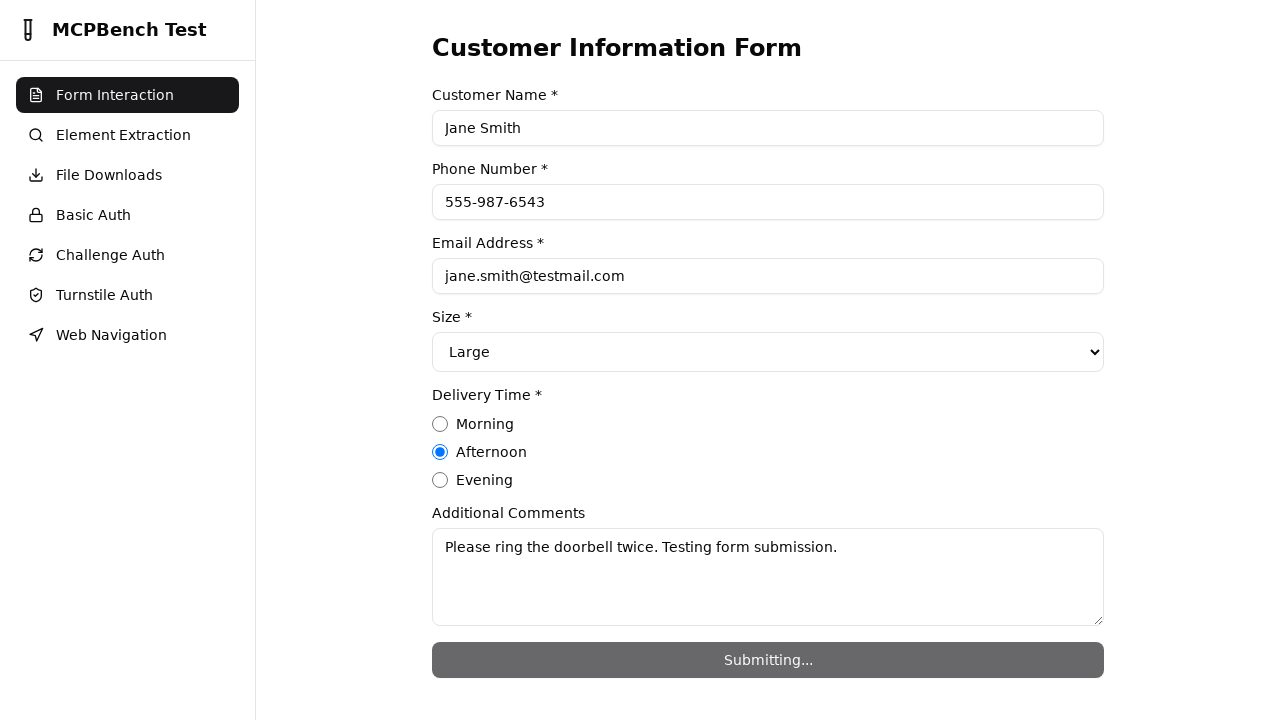

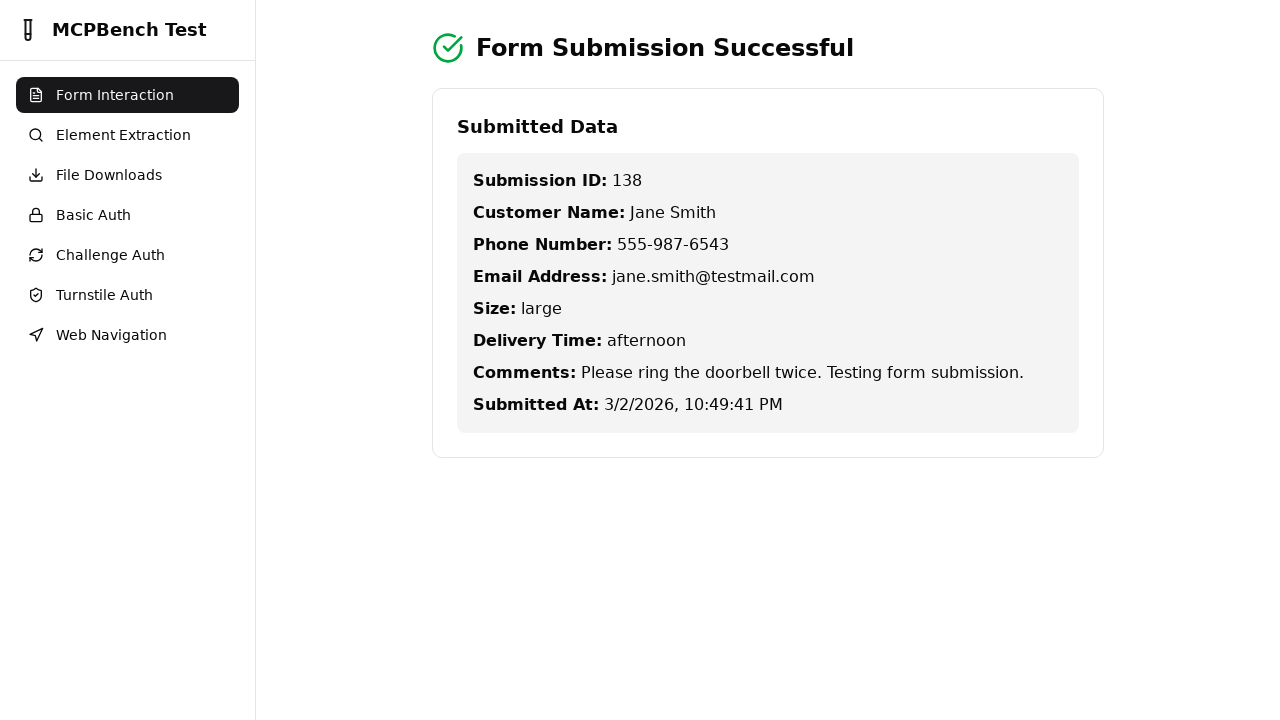